Tests that the Clear completed button is hidden when there are no completed items

Starting URL: https://demo.playwright.dev/todomvc

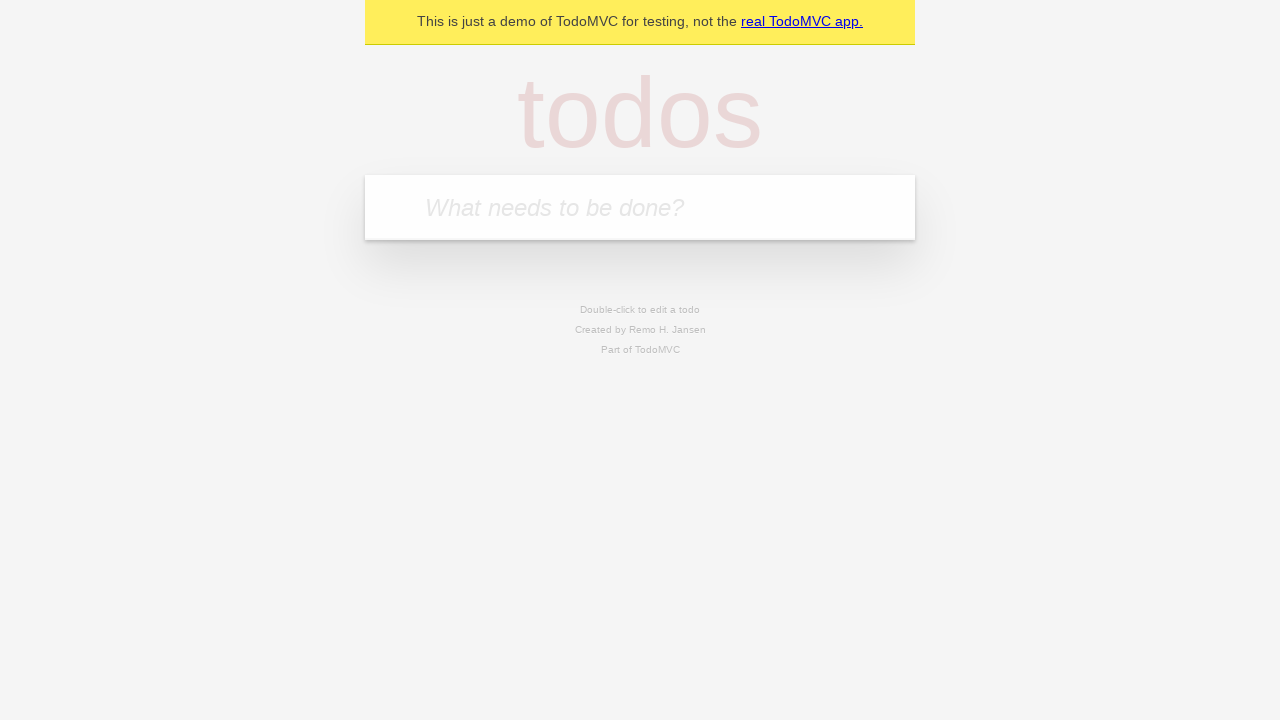

Filled todo input with 'buy some cheese' on internal:attr=[placeholder="What needs to be done?"i]
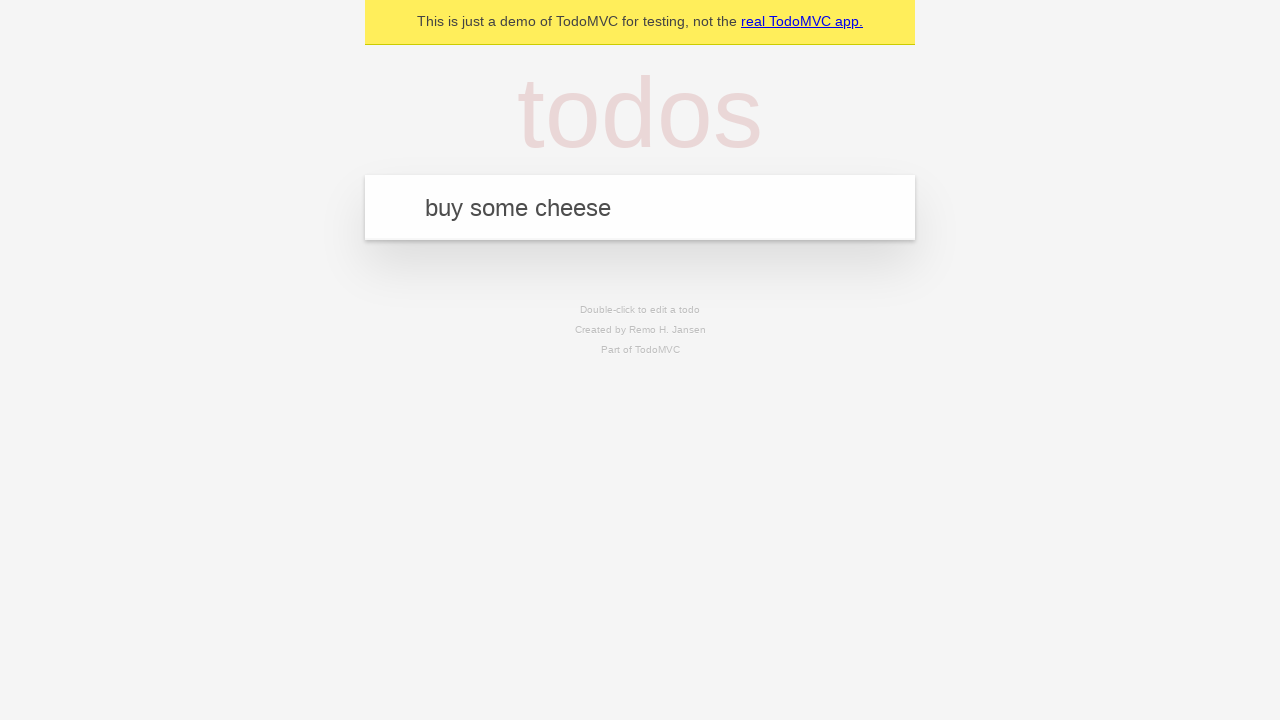

Pressed Enter to add 'buy some cheese' to todo list on internal:attr=[placeholder="What needs to be done?"i]
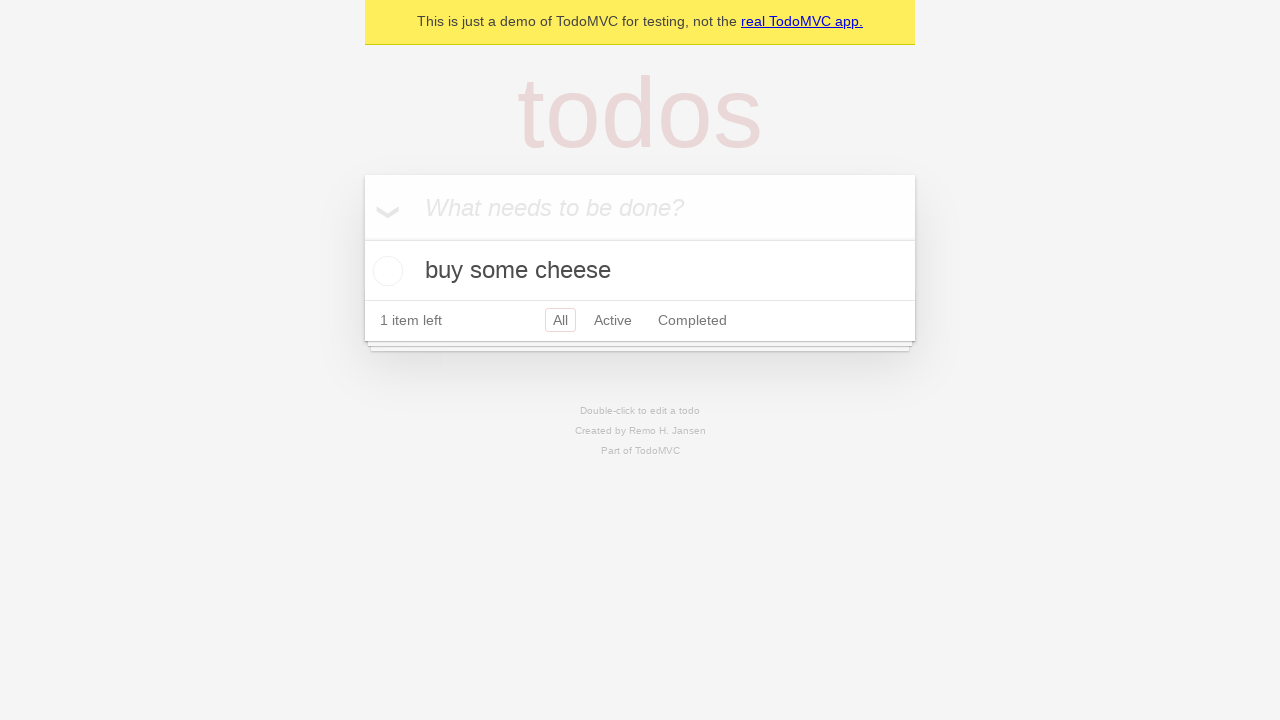

Filled todo input with 'feed the cat' on internal:attr=[placeholder="What needs to be done?"i]
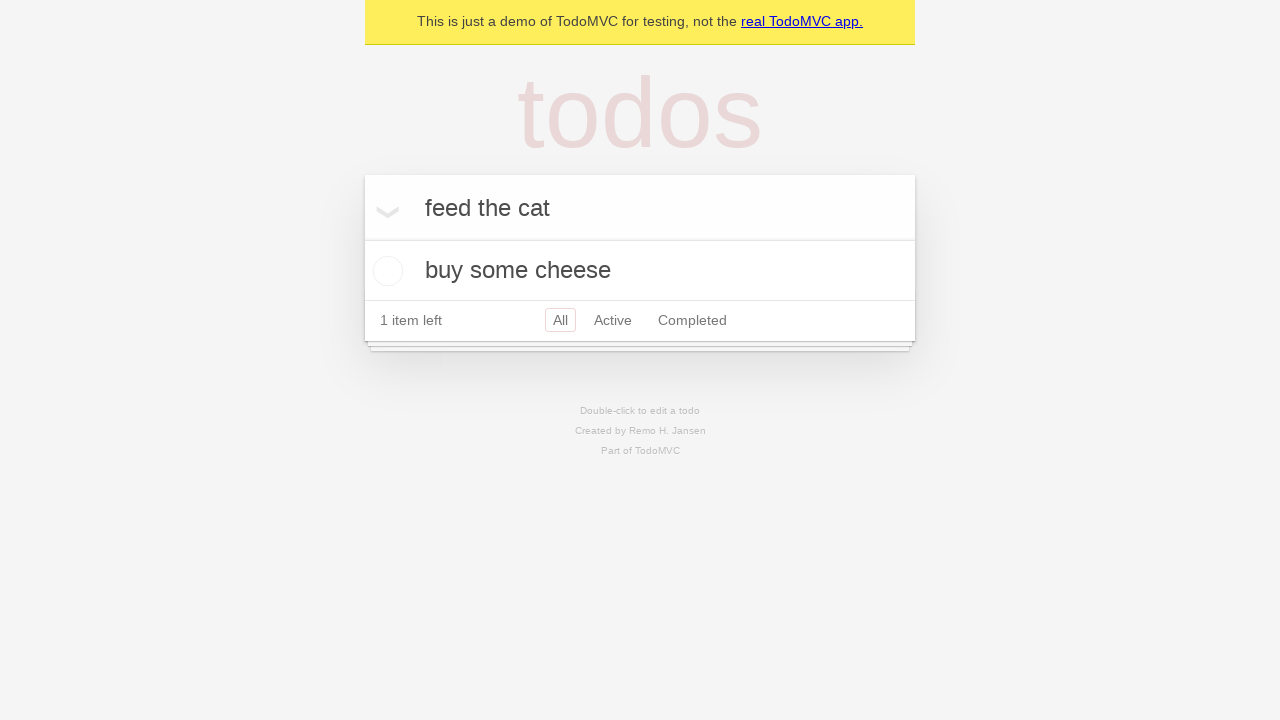

Pressed Enter to add 'feed the cat' to todo list on internal:attr=[placeholder="What needs to be done?"i]
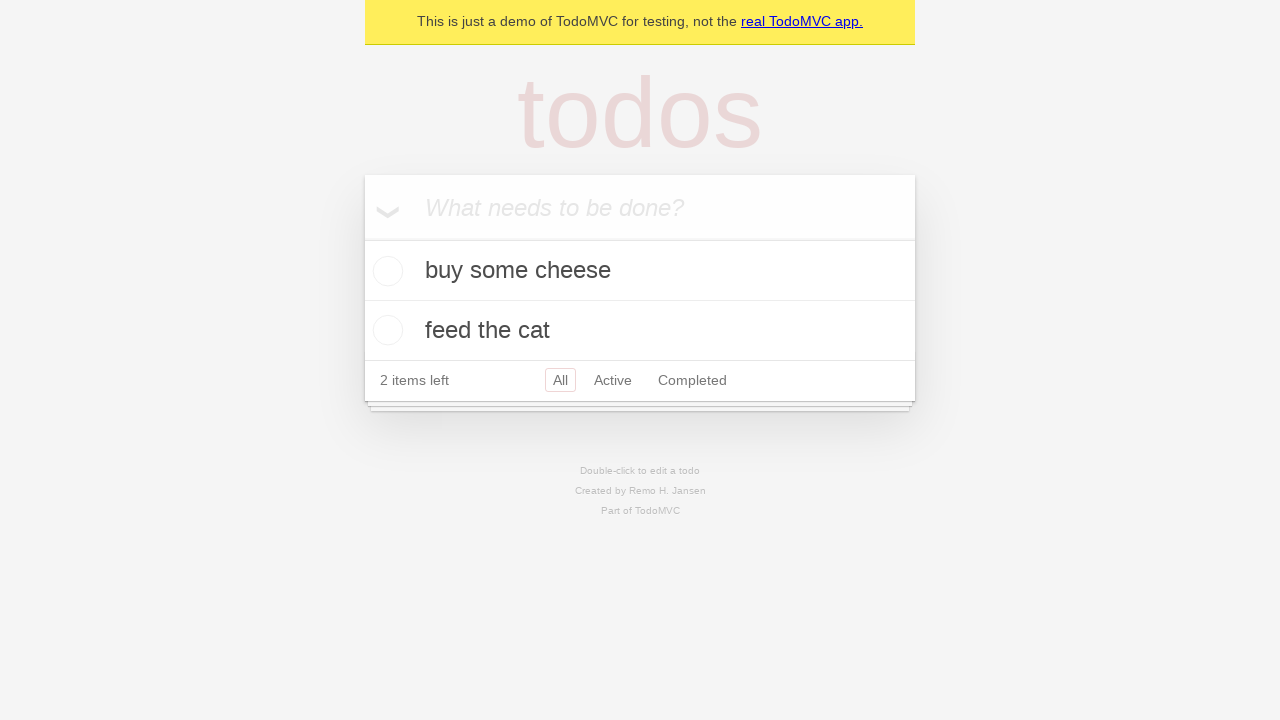

Filled todo input with 'book a doctors appointment' on internal:attr=[placeholder="What needs to be done?"i]
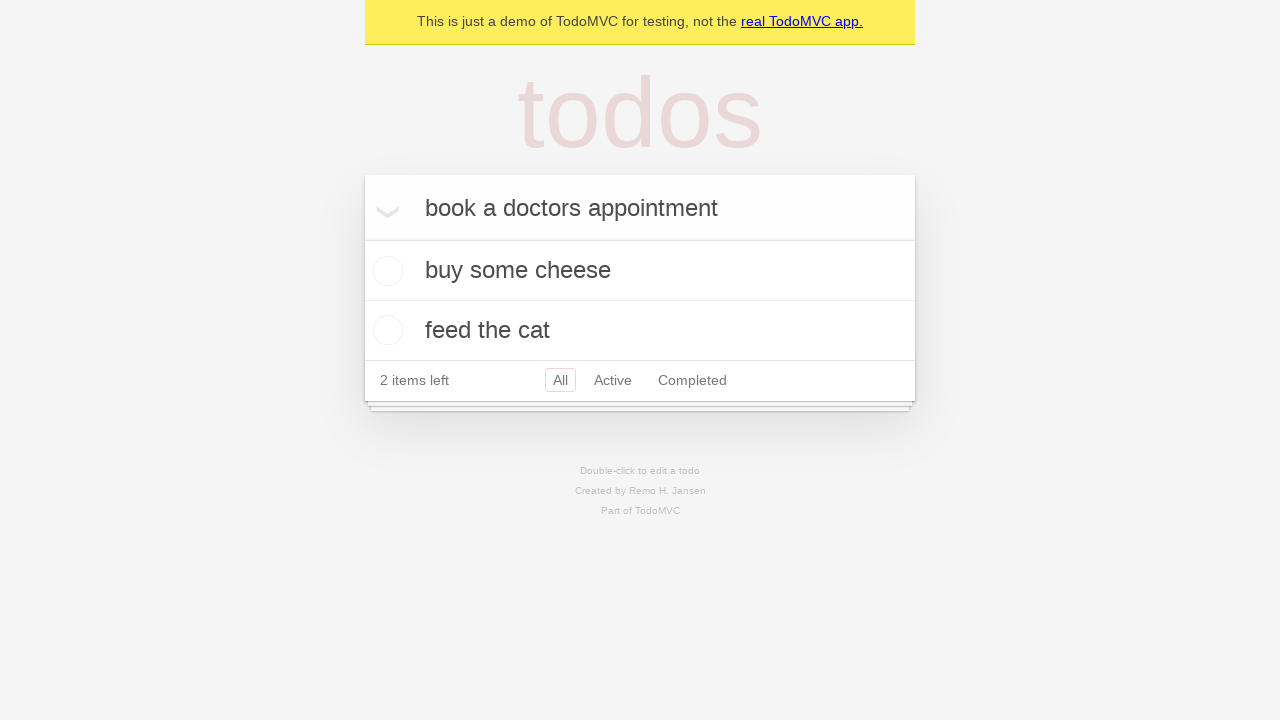

Pressed Enter to add 'book a doctors appointment' to todo list on internal:attr=[placeholder="What needs to be done?"i]
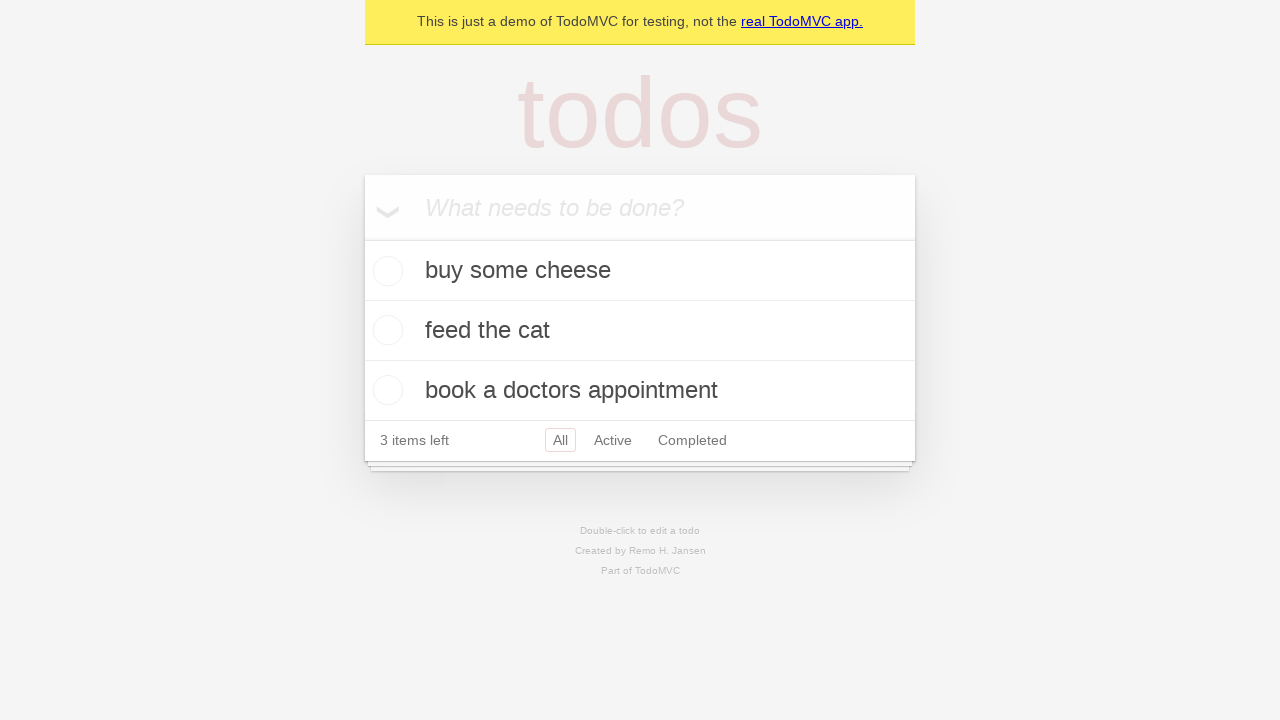

Verified all 3 todo items were added
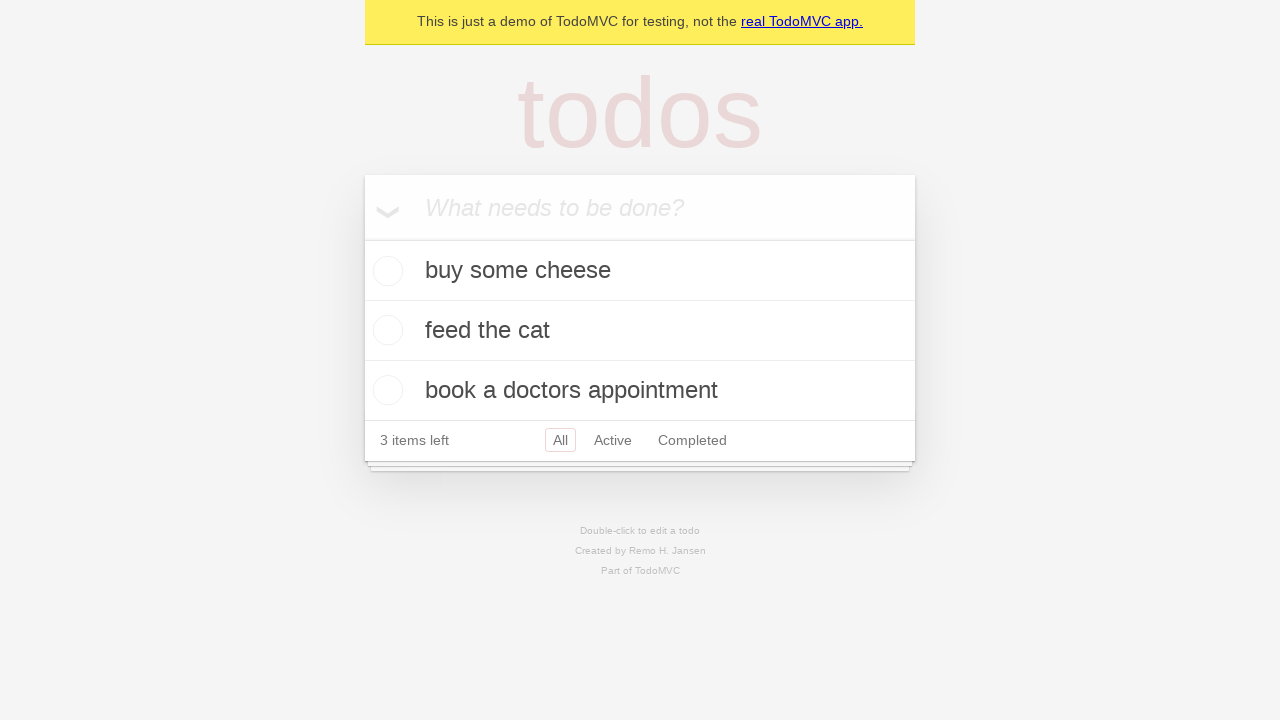

Marked first todo item as completed at (385, 271) on .todo-list li .toggle >> nth=0
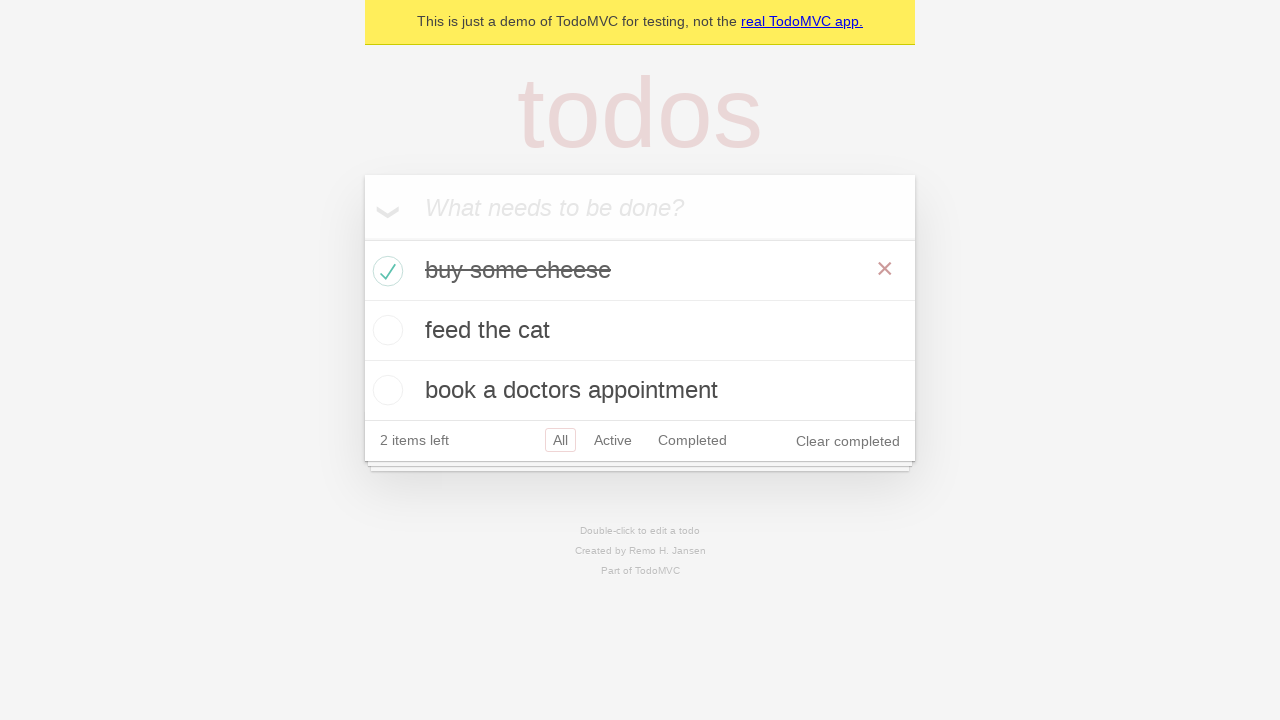

Clicked 'Clear completed' button to remove completed item at (848, 441) on internal:role=button[name="Clear completed"i]
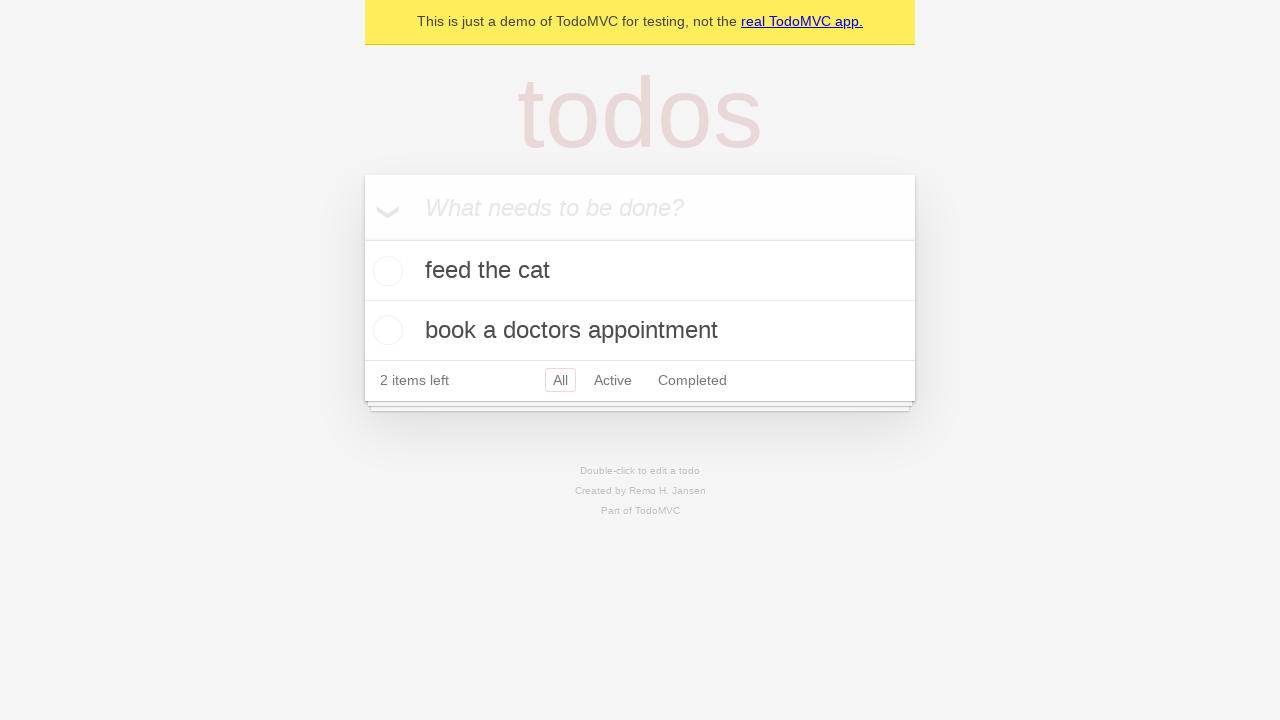

Verified 'Clear completed' button is hidden when no completed items remain
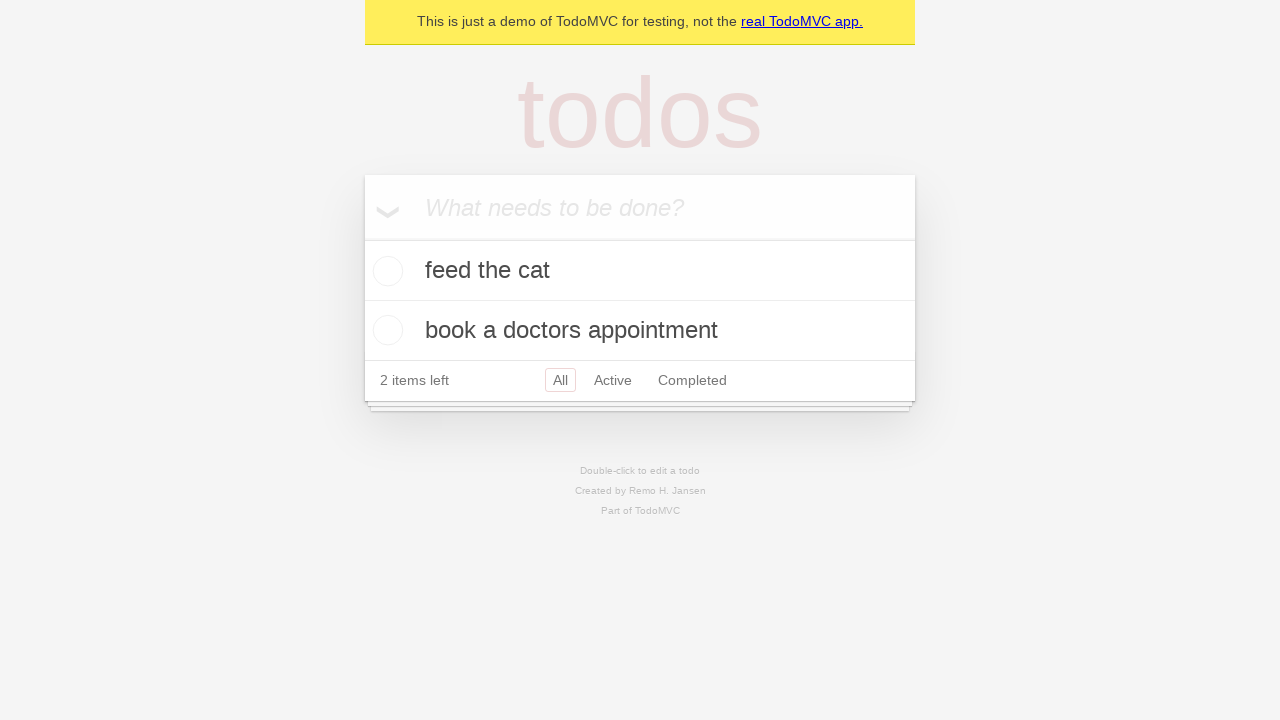

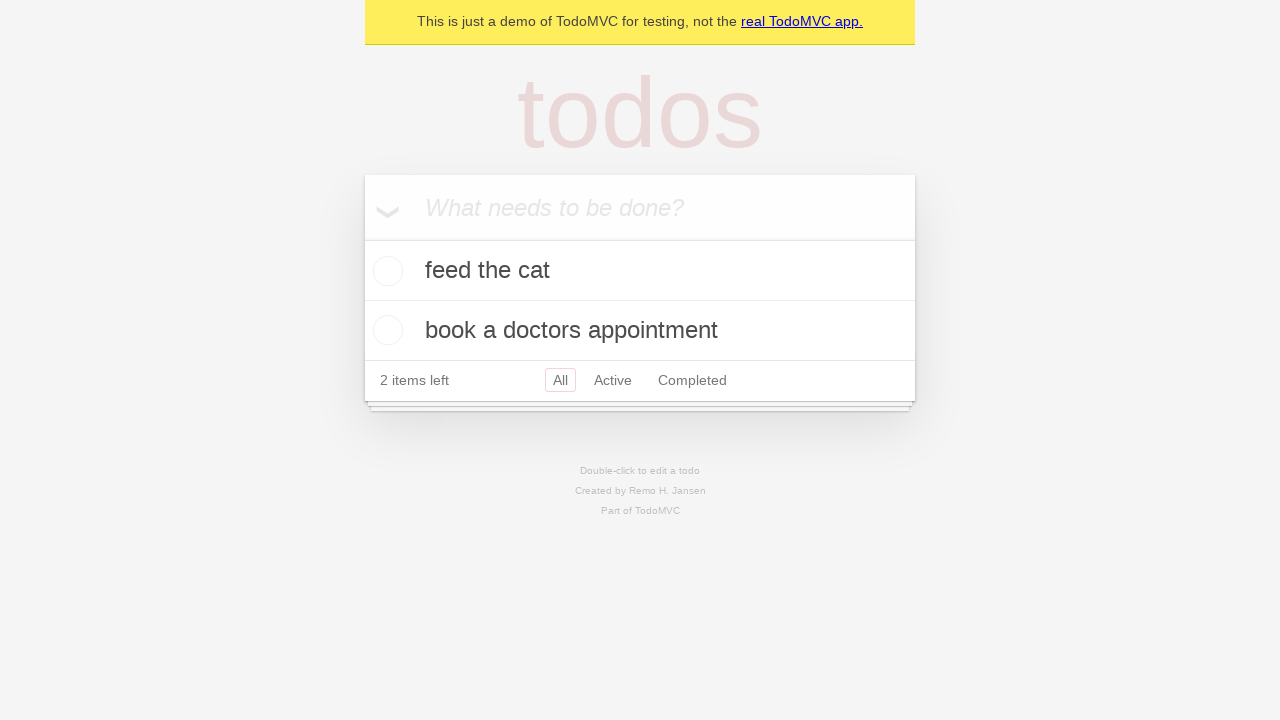